Tests that new todo items are appended to the bottom of the list by creating 3 items and verifying the count

Starting URL: https://demo.playwright.dev/todomvc

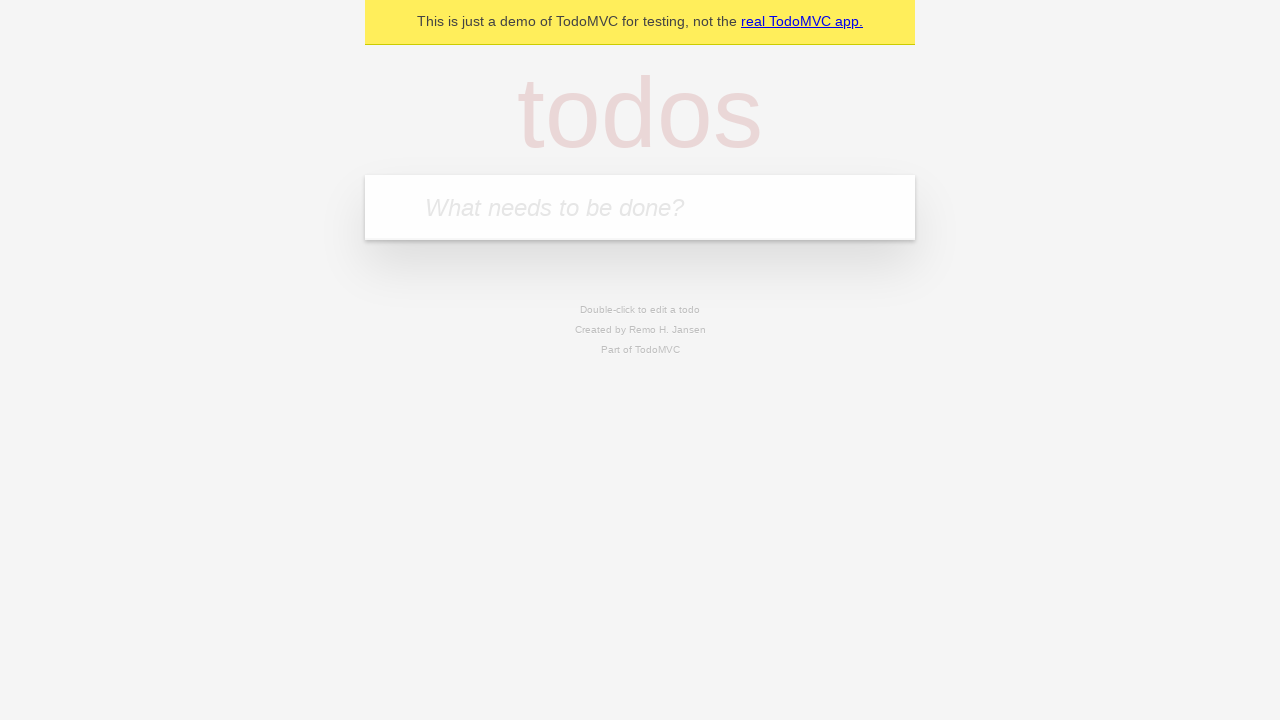

Filled todo input with 'buy some cheese' on internal:attr=[placeholder="What needs to be done?"i]
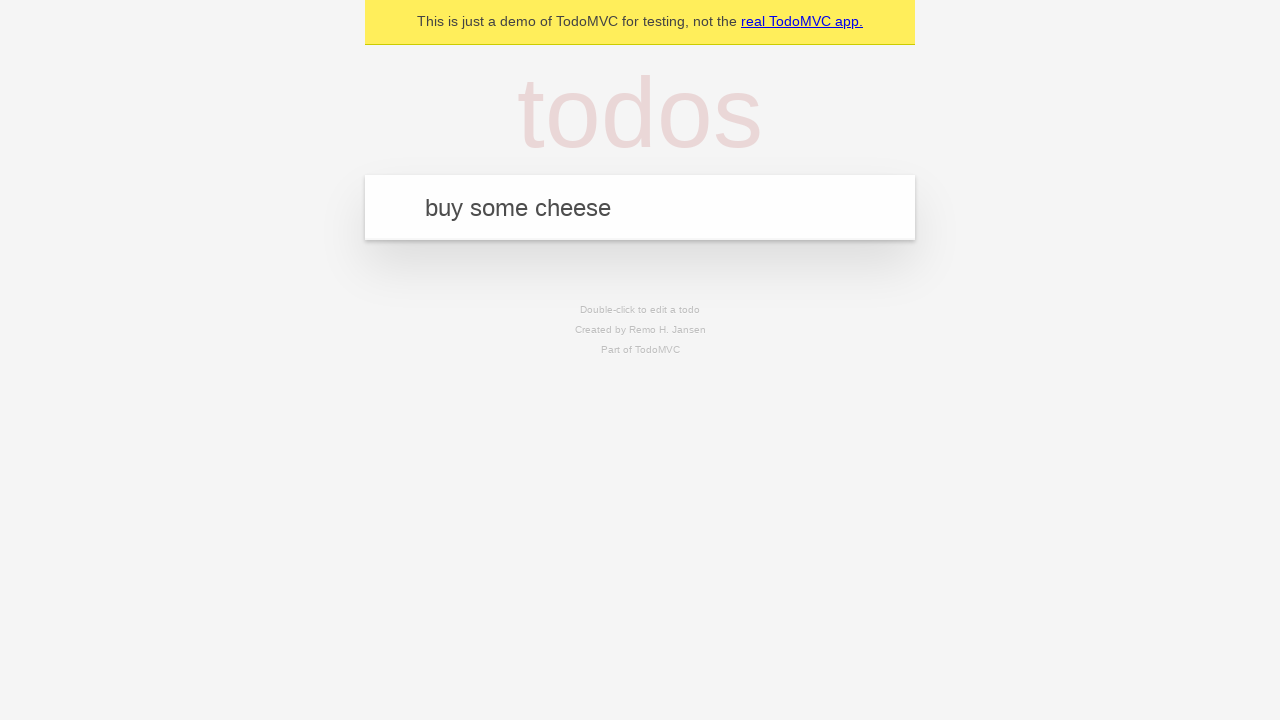

Pressed Enter to add todo item 'buy some cheese' on internal:attr=[placeholder="What needs to be done?"i]
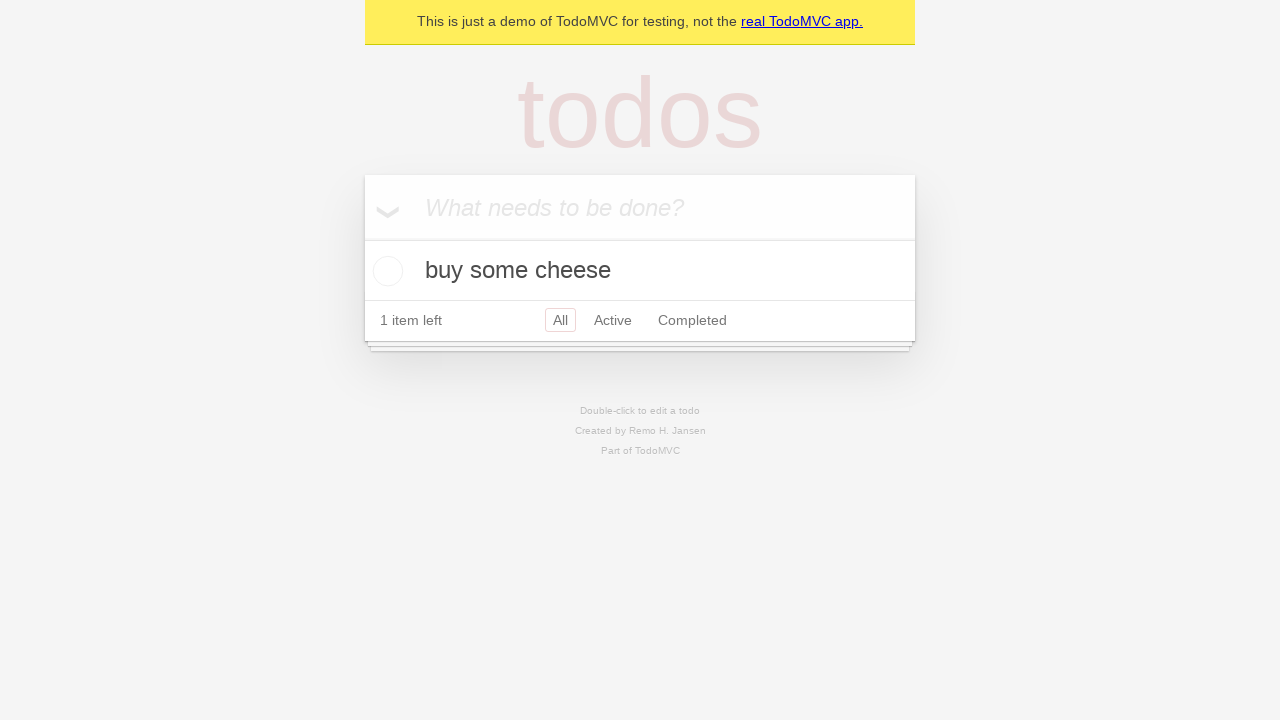

Filled todo input with 'feed the cat' on internal:attr=[placeholder="What needs to be done?"i]
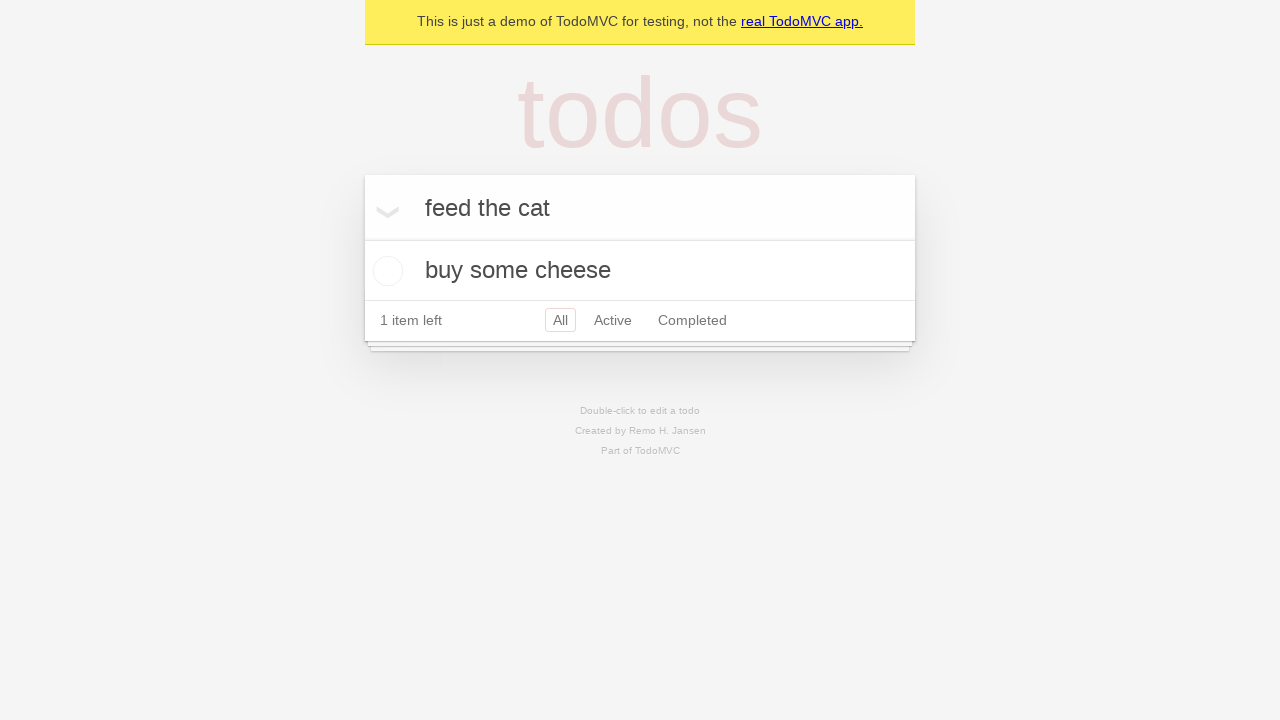

Pressed Enter to add todo item 'feed the cat' on internal:attr=[placeholder="What needs to be done?"i]
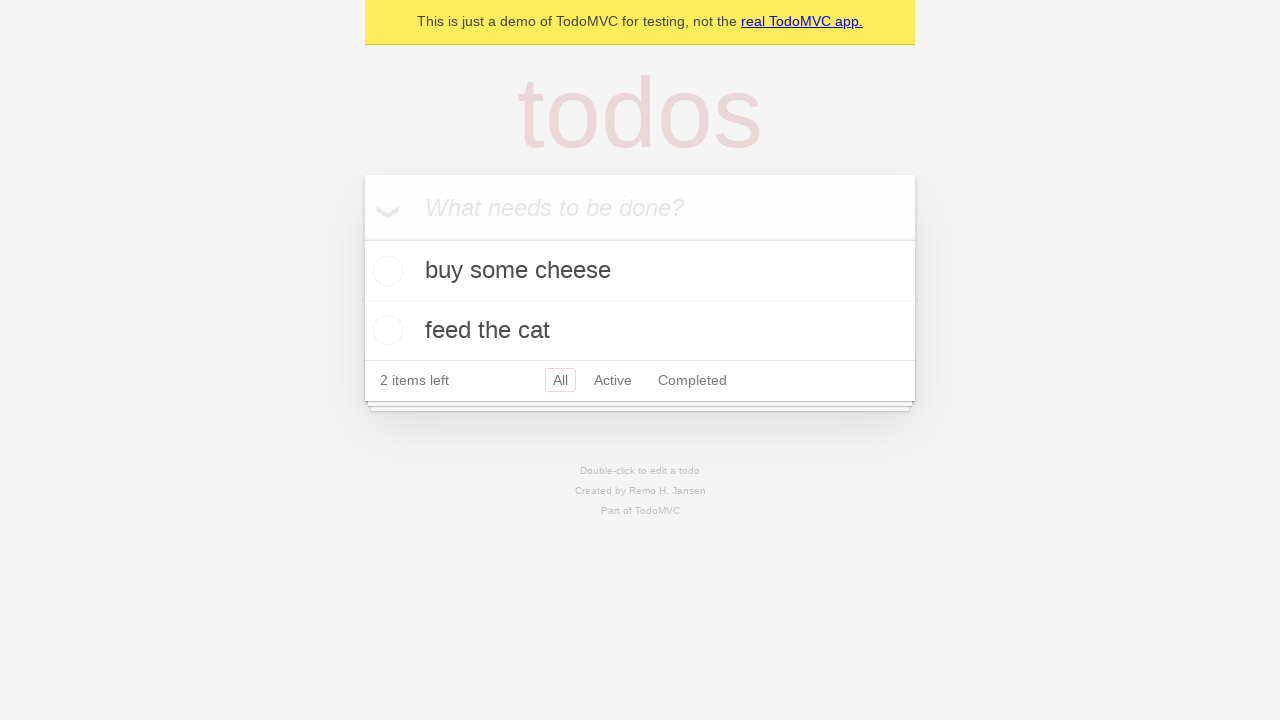

Filled todo input with 'book a doctors appointment' on internal:attr=[placeholder="What needs to be done?"i]
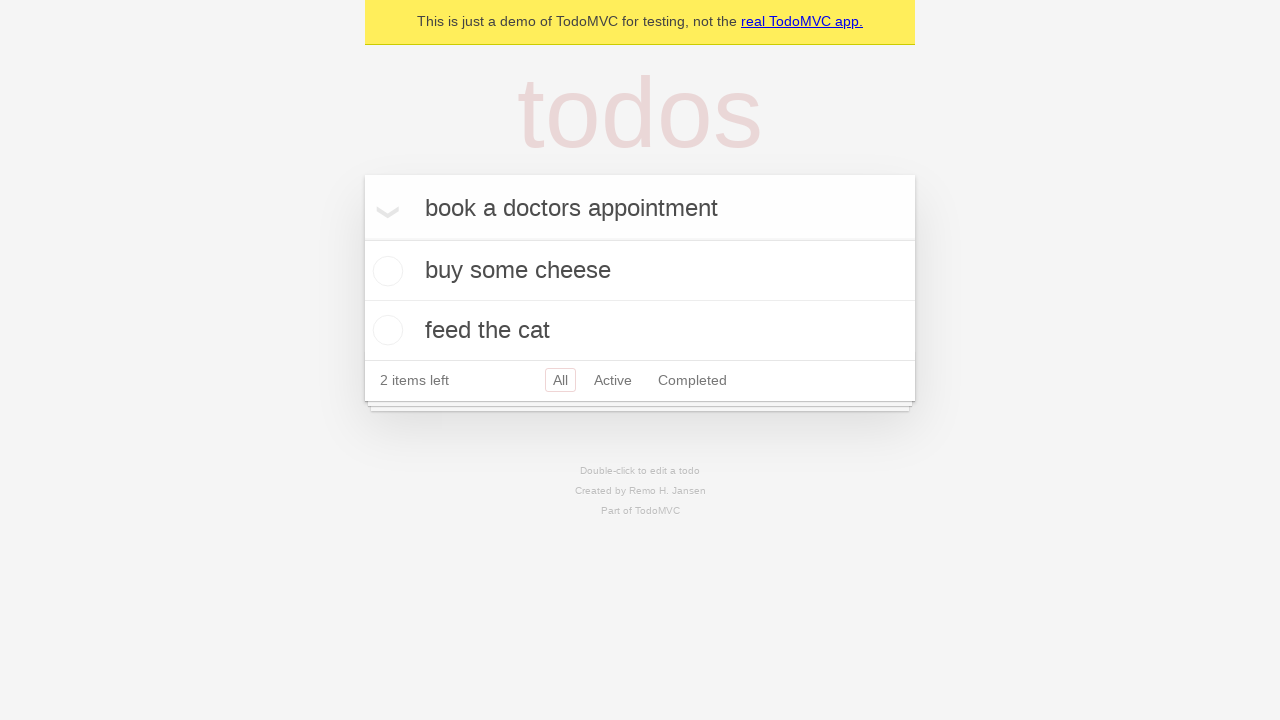

Pressed Enter to add todo item 'book a doctors appointment' on internal:attr=[placeholder="What needs to be done?"i]
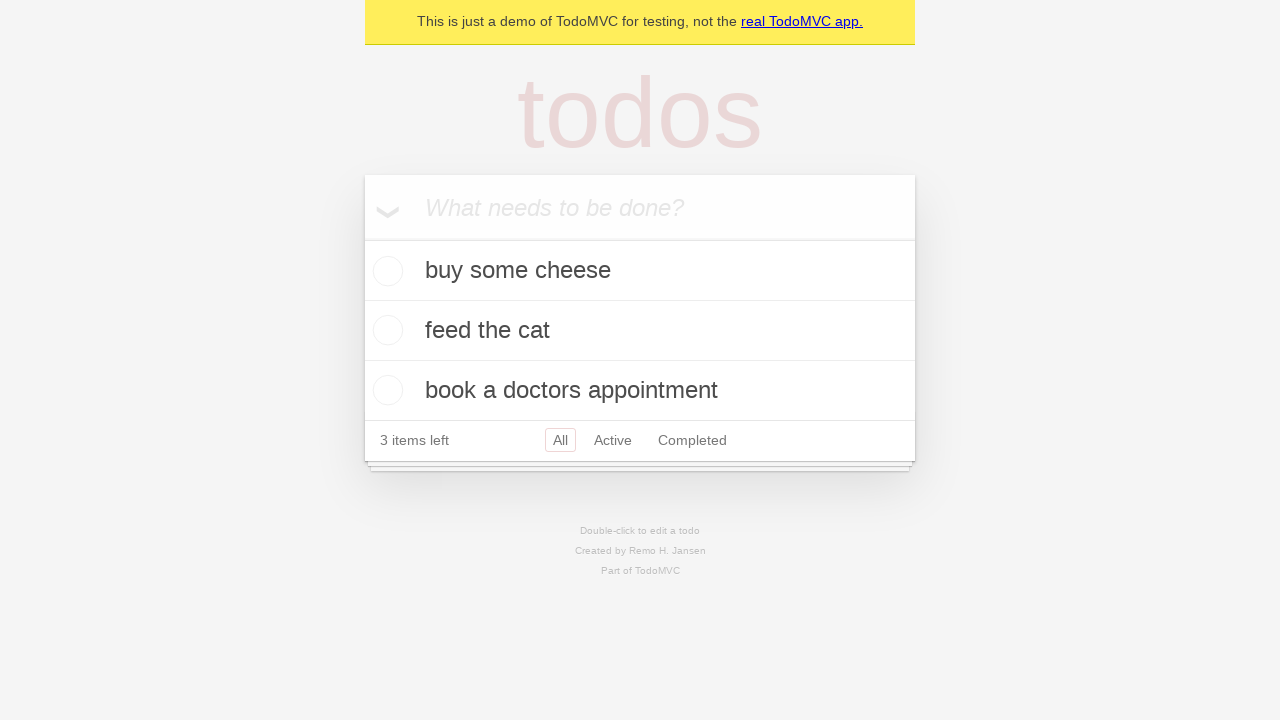

Verified that '3 items left' counter is displayed
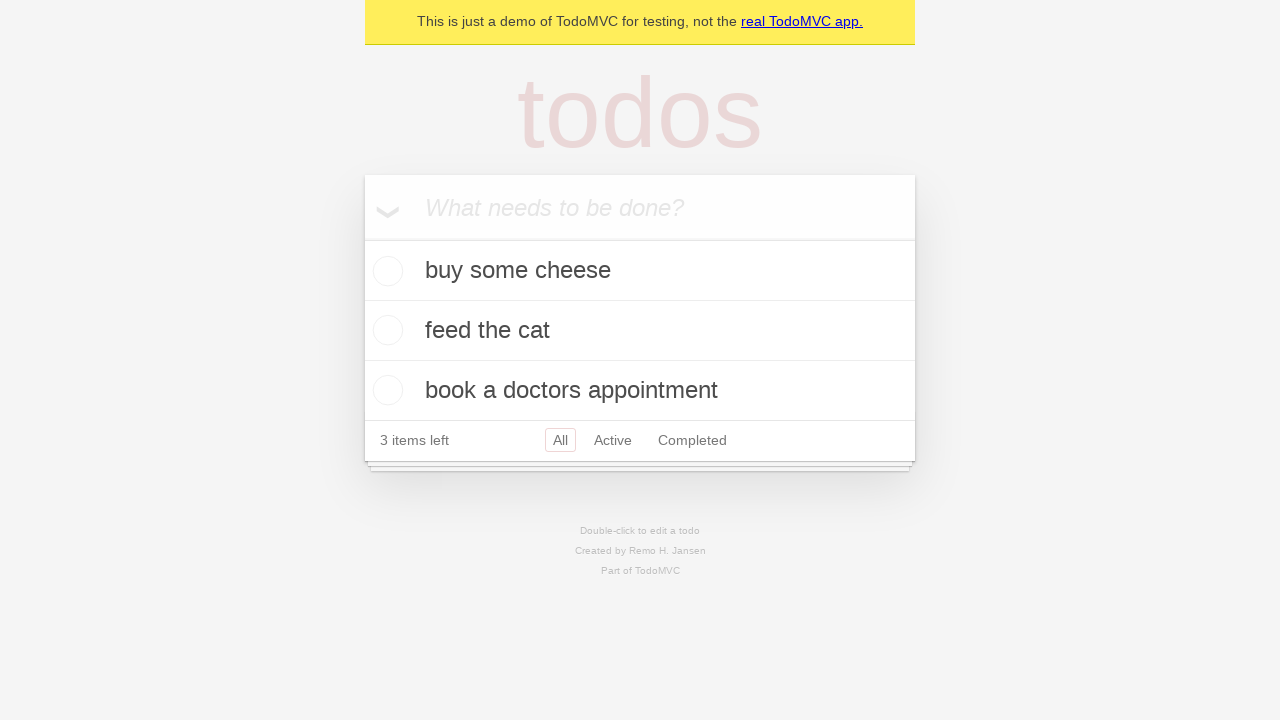

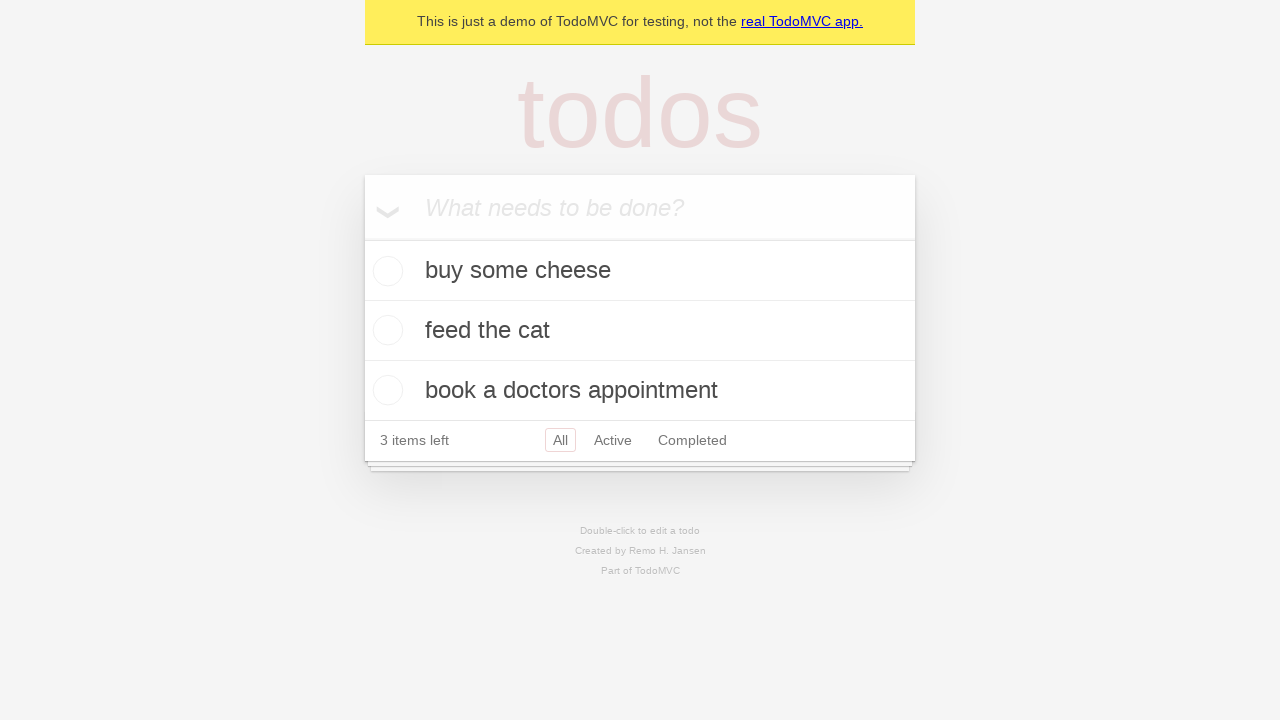